Tests draggable functionality by dragging an element by a specific offset (100px horizontally and 100px vertically).

Starting URL: https://demoqa.com/dragabble

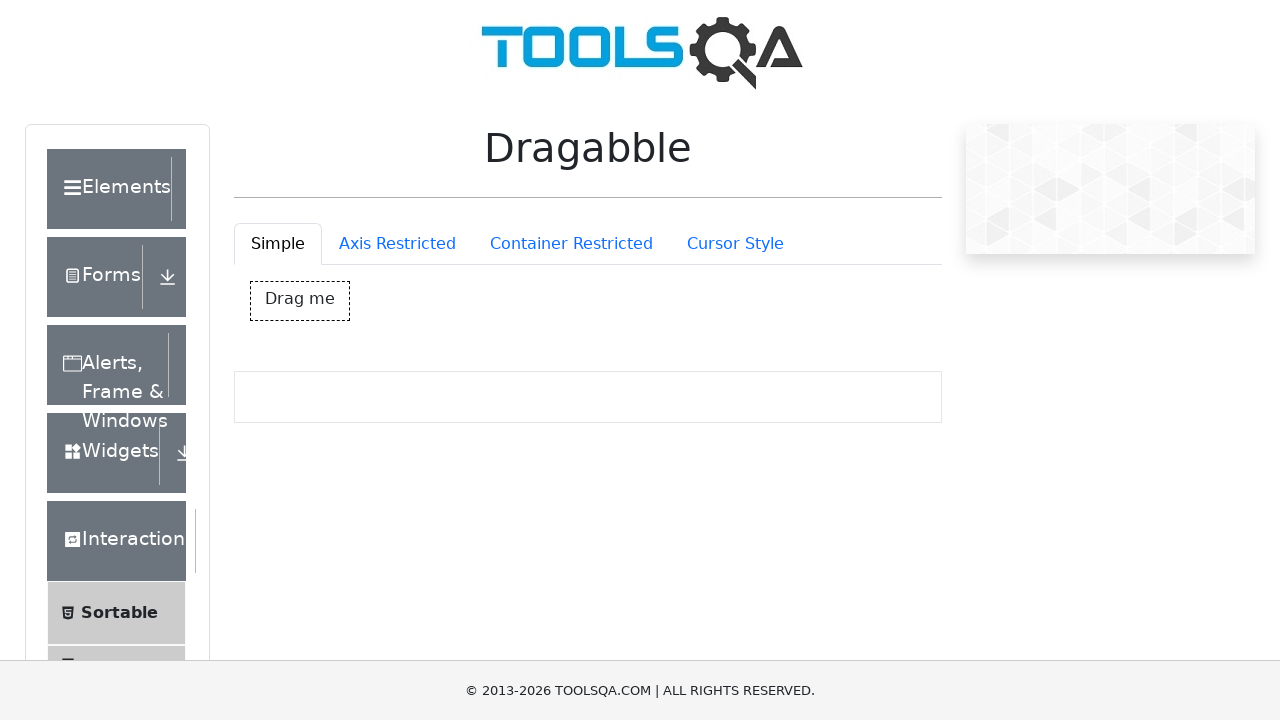

Located the draggable element with id 'dragBox'
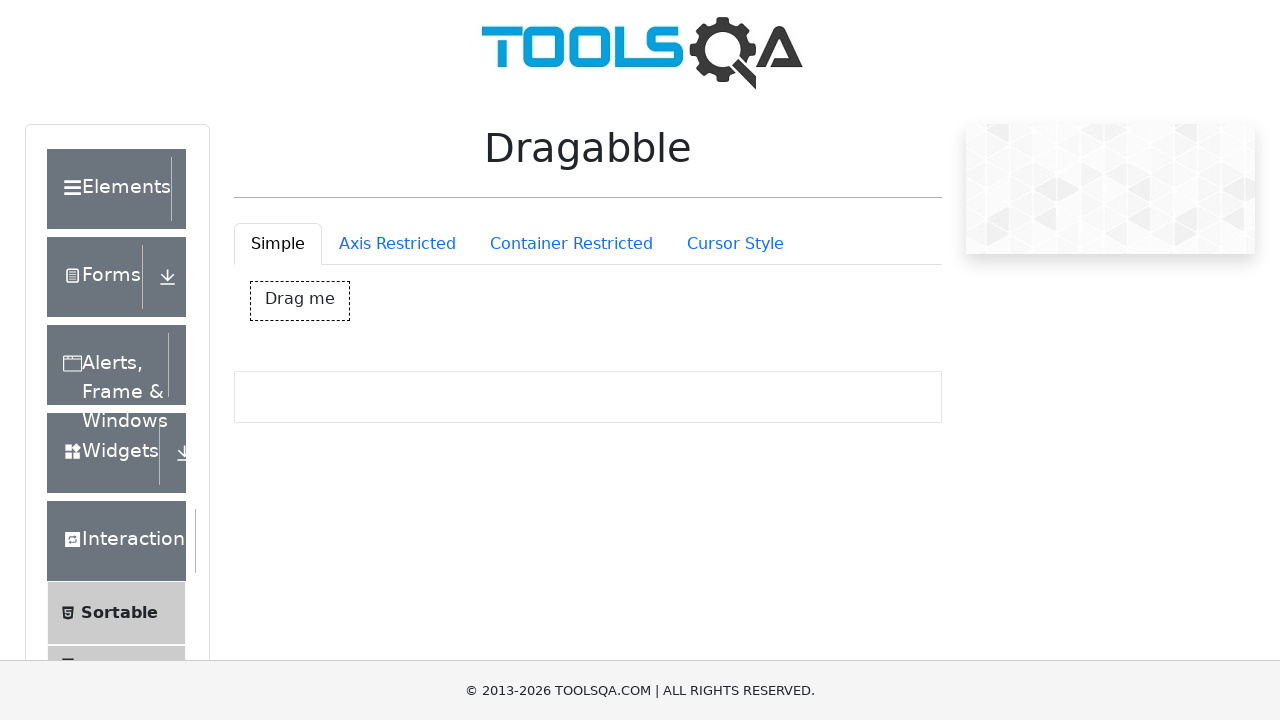

Retrieved bounding box of draggable element
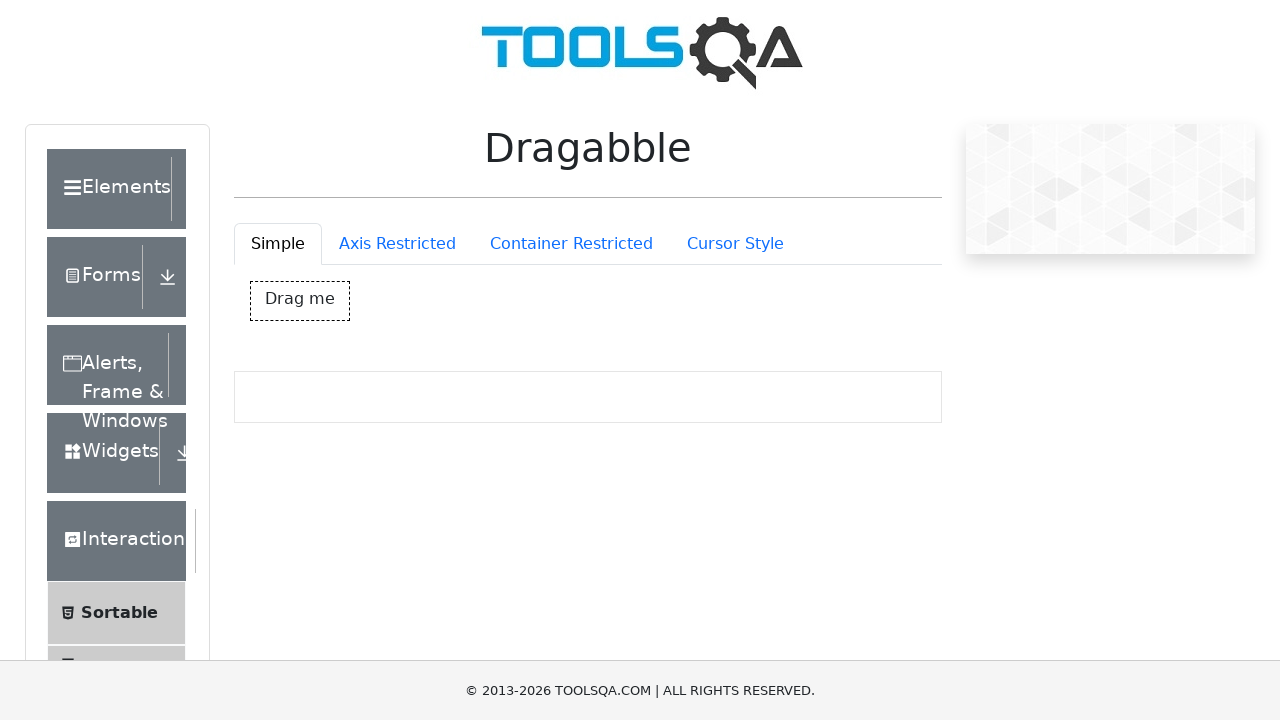

Moved mouse to center of draggable element at (300, 301)
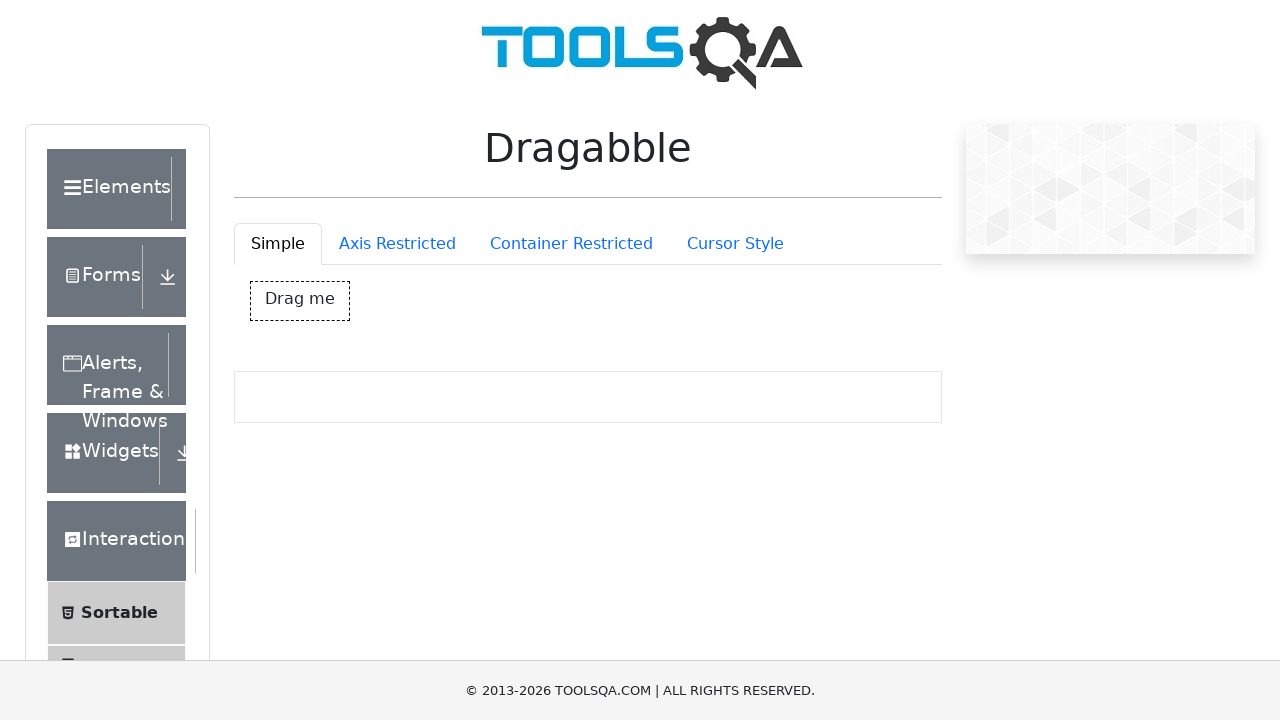

Pressed mouse button down to start dragging at (300, 301)
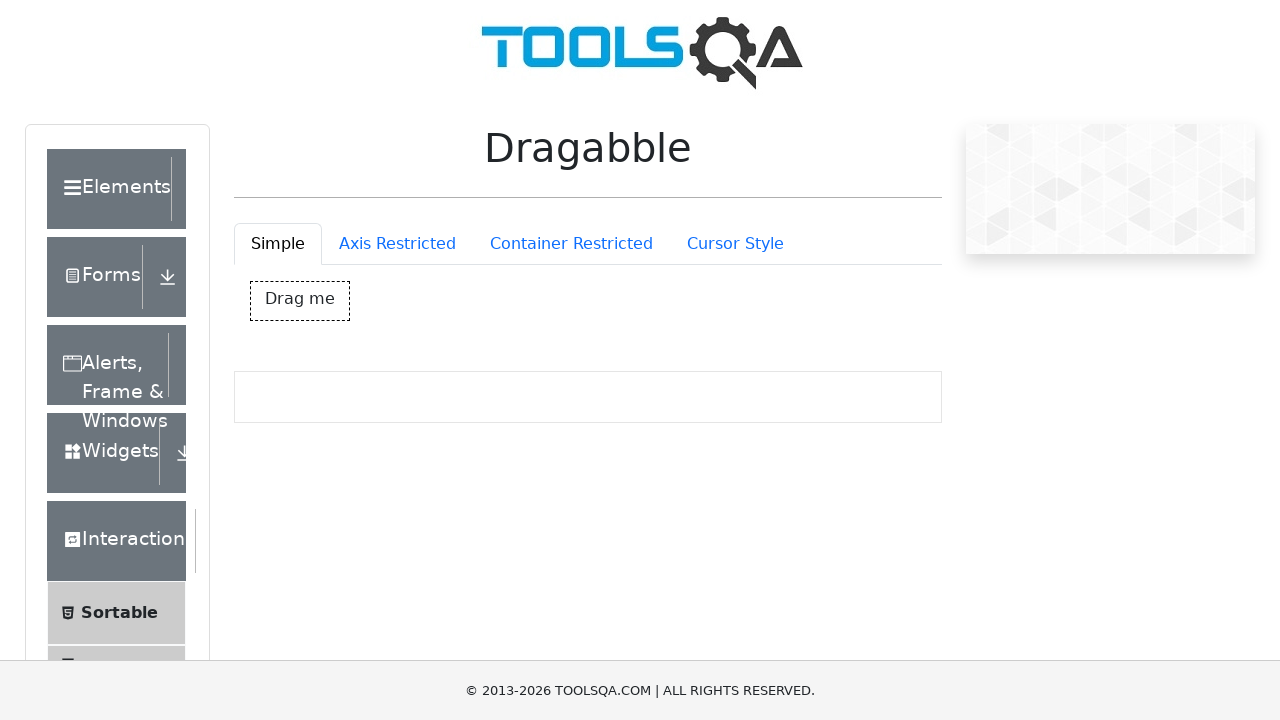

Dragged element by 100px horizontally and 100px vertically at (400, 401)
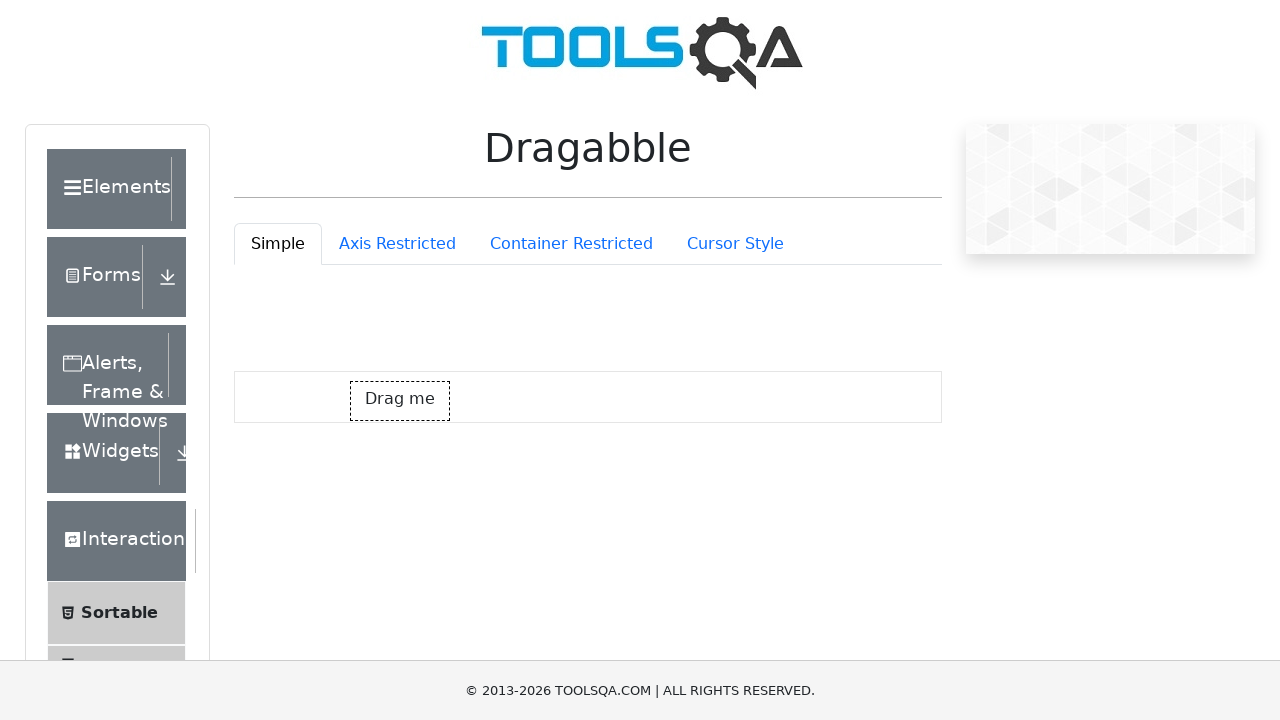

Released mouse button to complete drag operation at (400, 401)
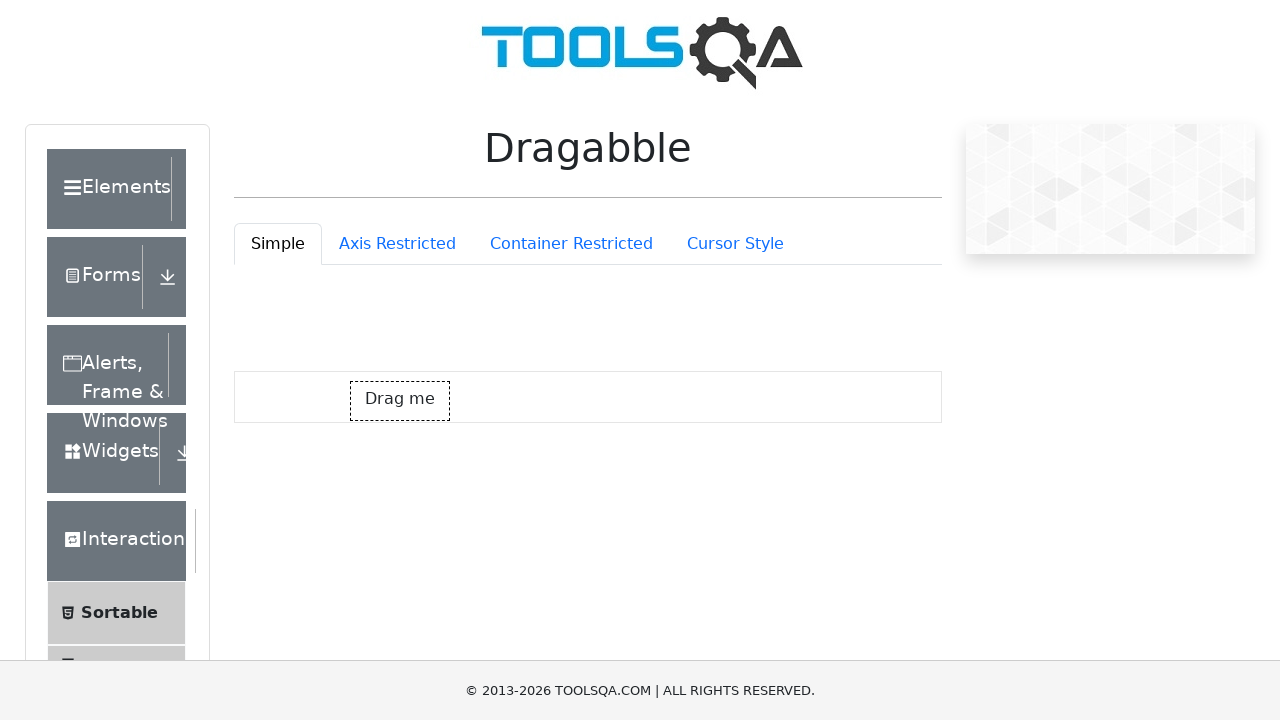

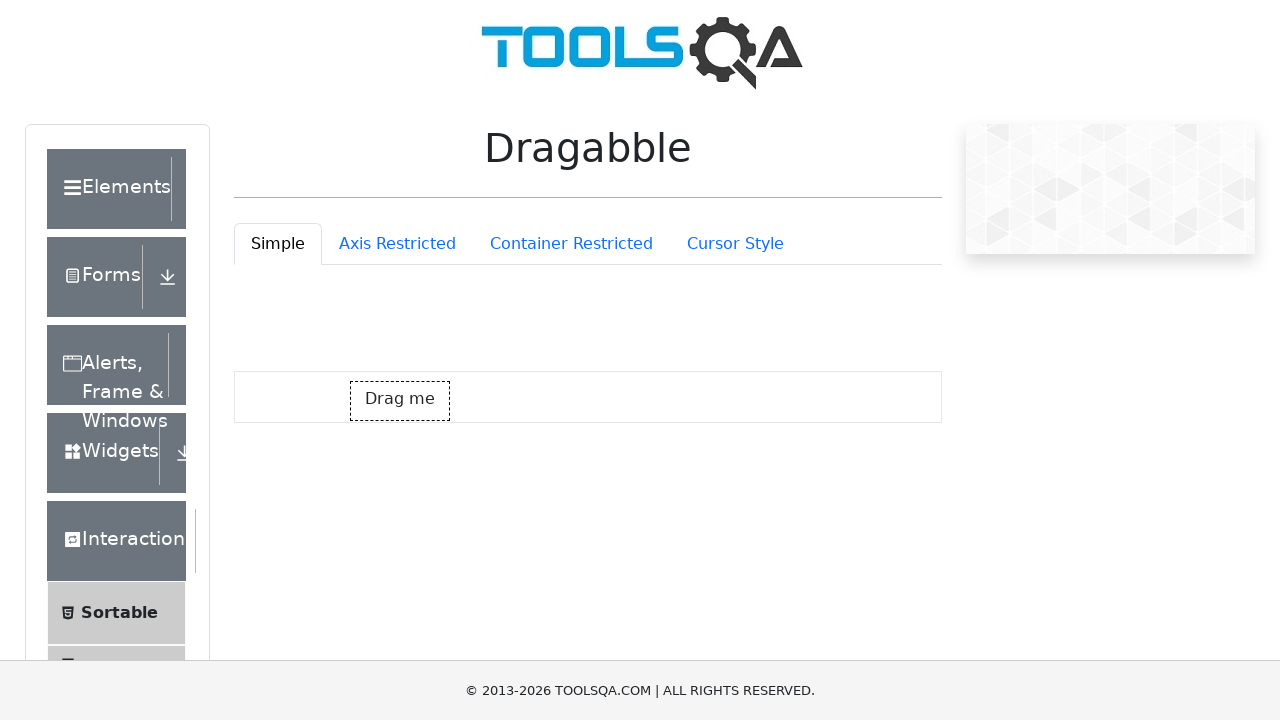